Tests that the complete-all checkbox updates state when individual items are completed or cleared

Starting URL: https://demo.playwright.dev/todomvc

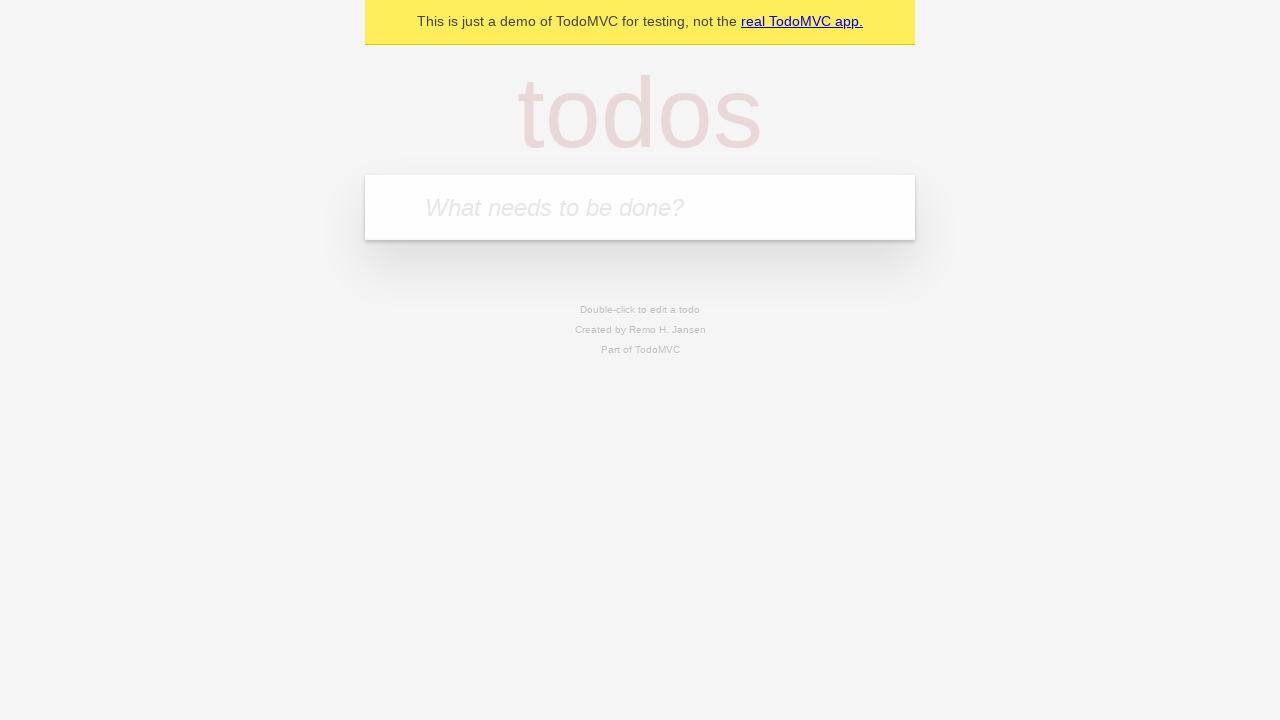

Filled new todo field with 'buy some cheese' on internal:attr=[placeholder="What needs to be done?"i]
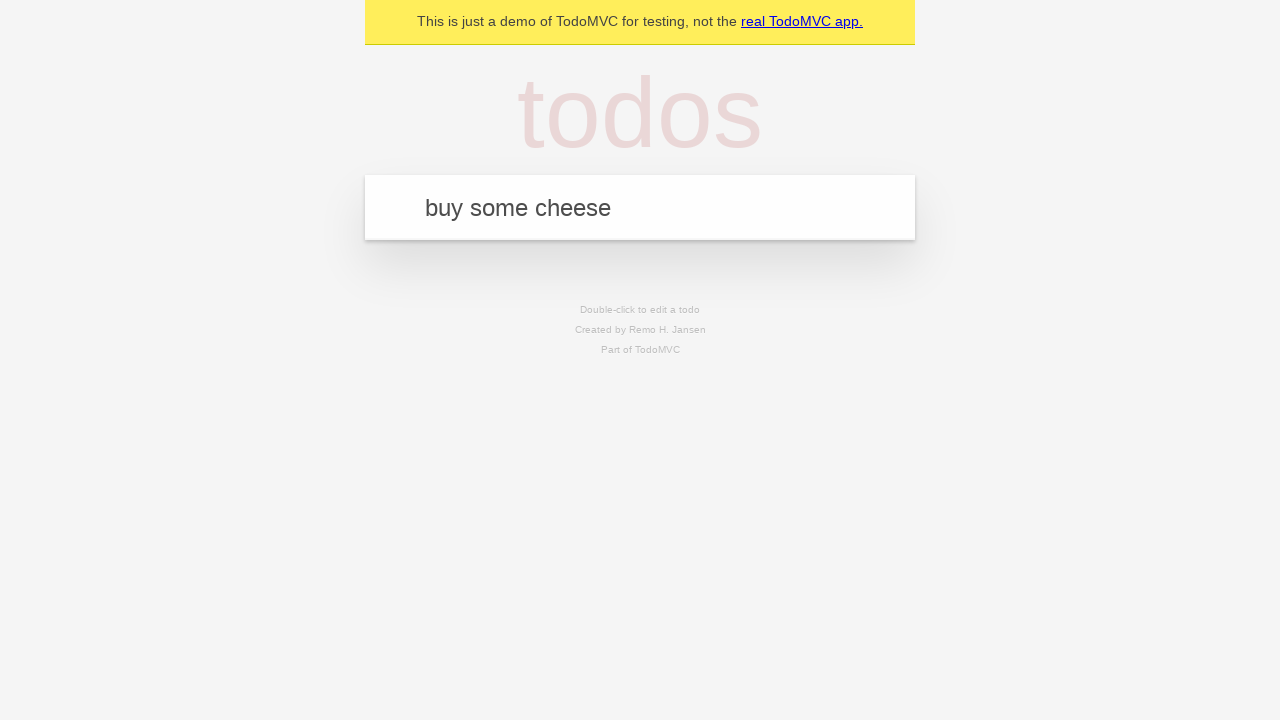

Pressed Enter to create first todo on internal:attr=[placeholder="What needs to be done?"i]
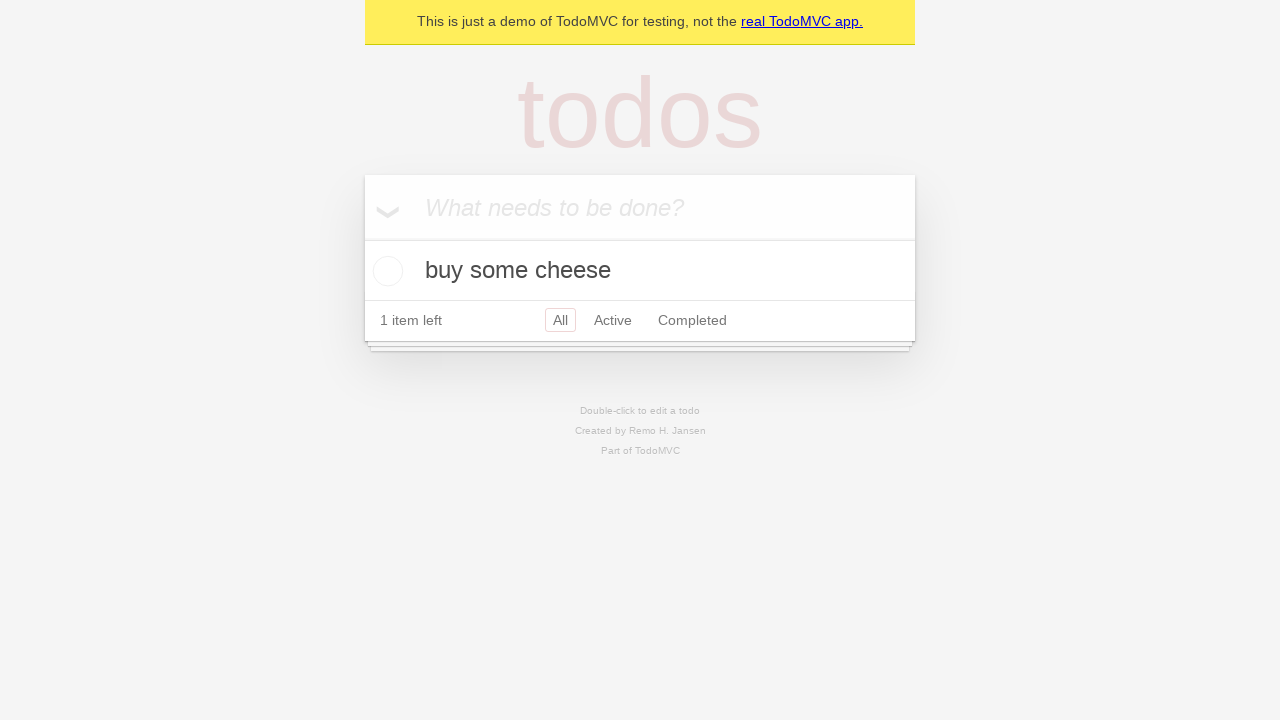

Filled new todo field with 'feed the cat' on internal:attr=[placeholder="What needs to be done?"i]
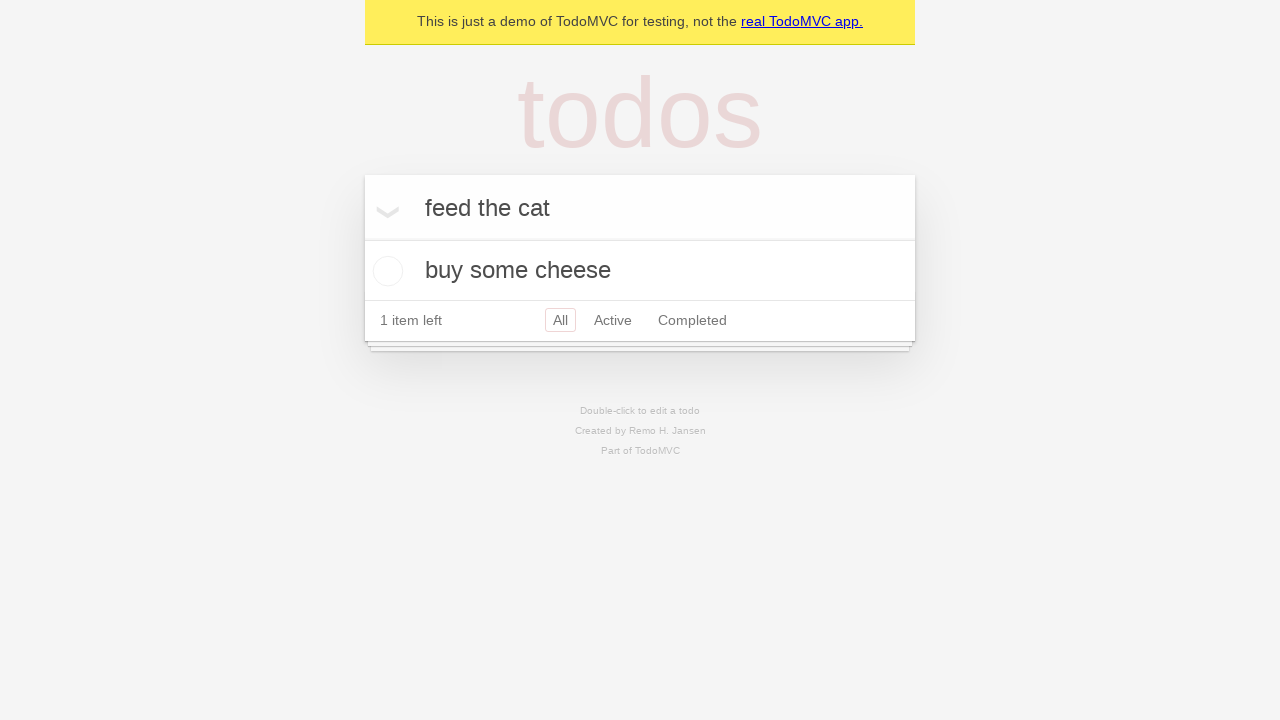

Pressed Enter to create second todo on internal:attr=[placeholder="What needs to be done?"i]
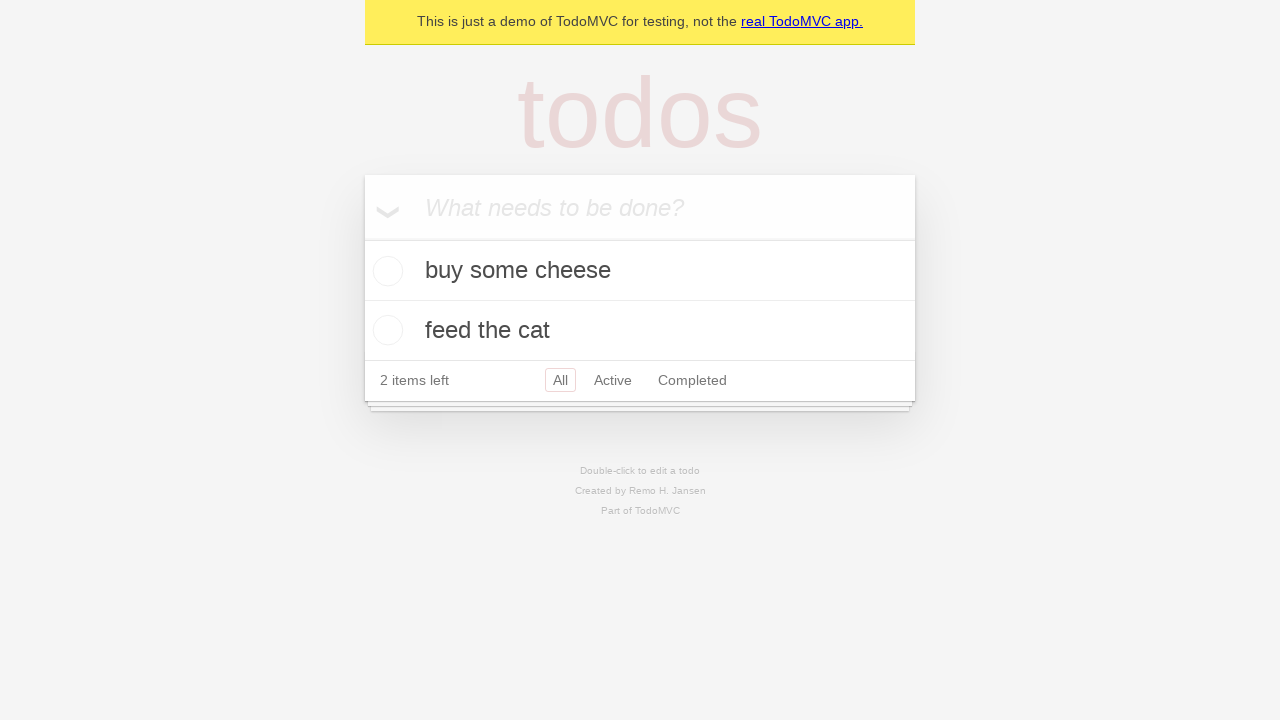

Filled new todo field with 'book a doctors appointment' on internal:attr=[placeholder="What needs to be done?"i]
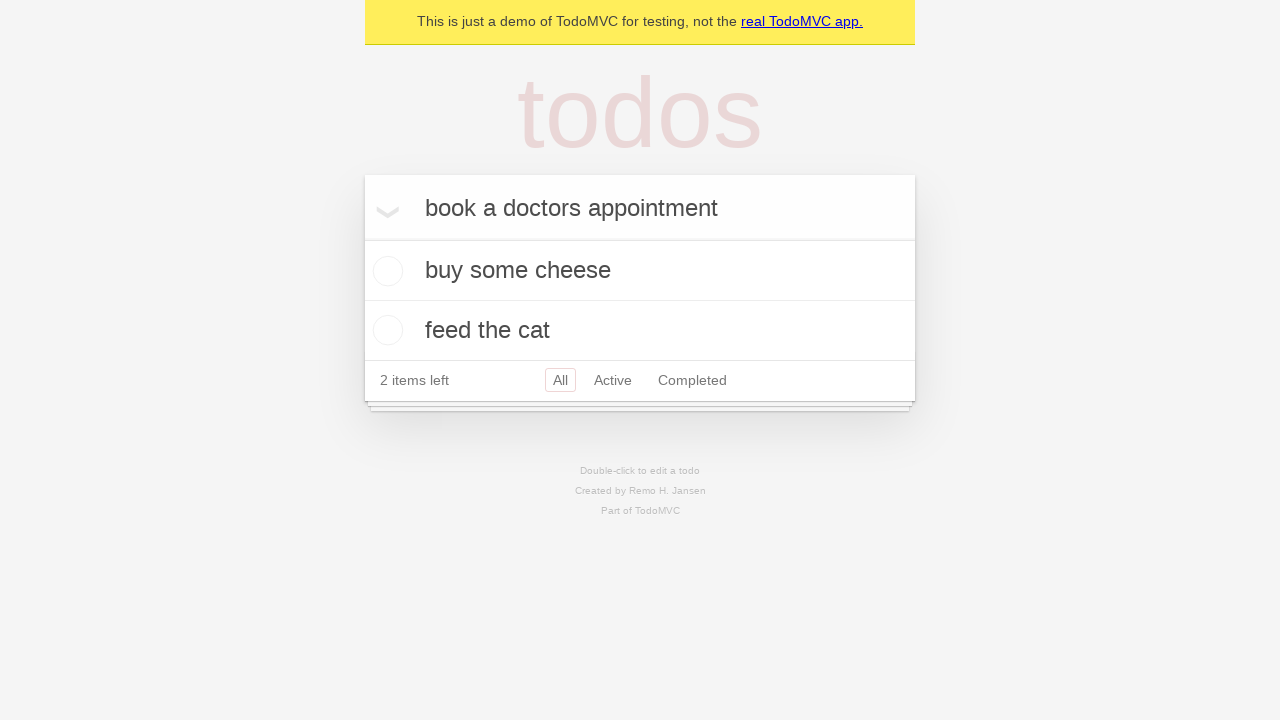

Pressed Enter to create third todo on internal:attr=[placeholder="What needs to be done?"i]
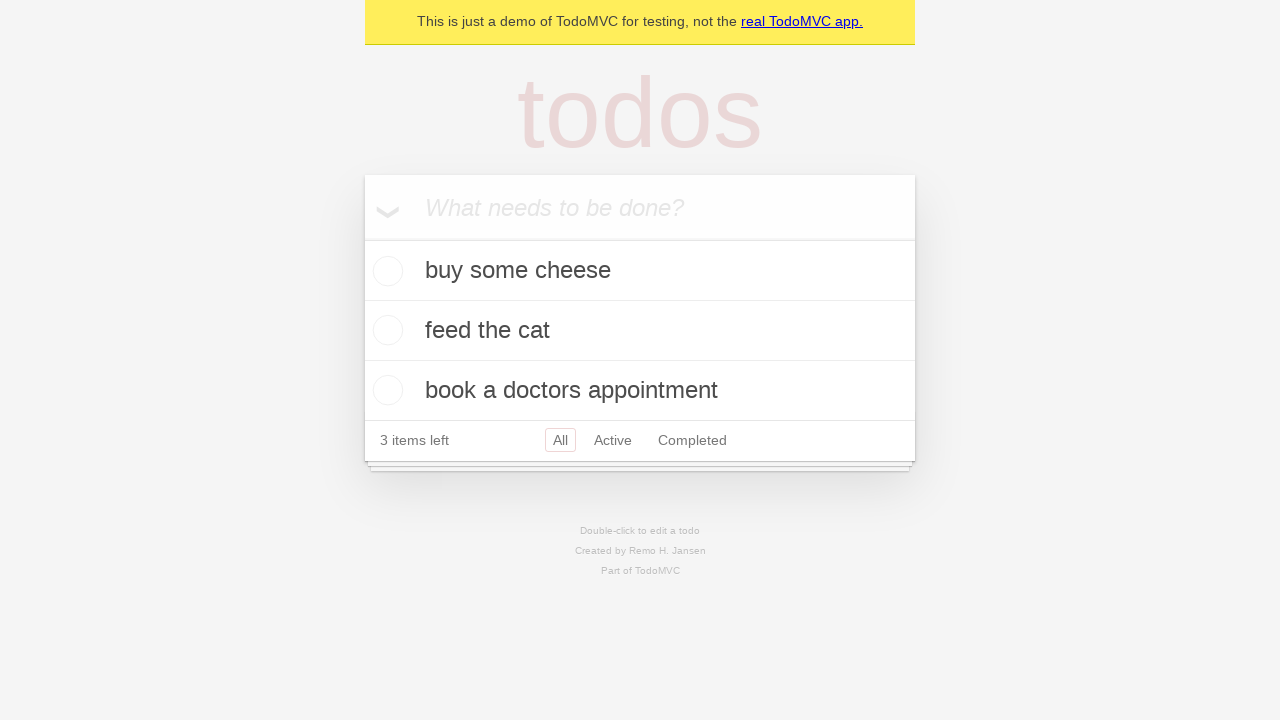

Checked toggle all checkbox to mark all todos as complete at (362, 238) on internal:label="Mark all as complete"i
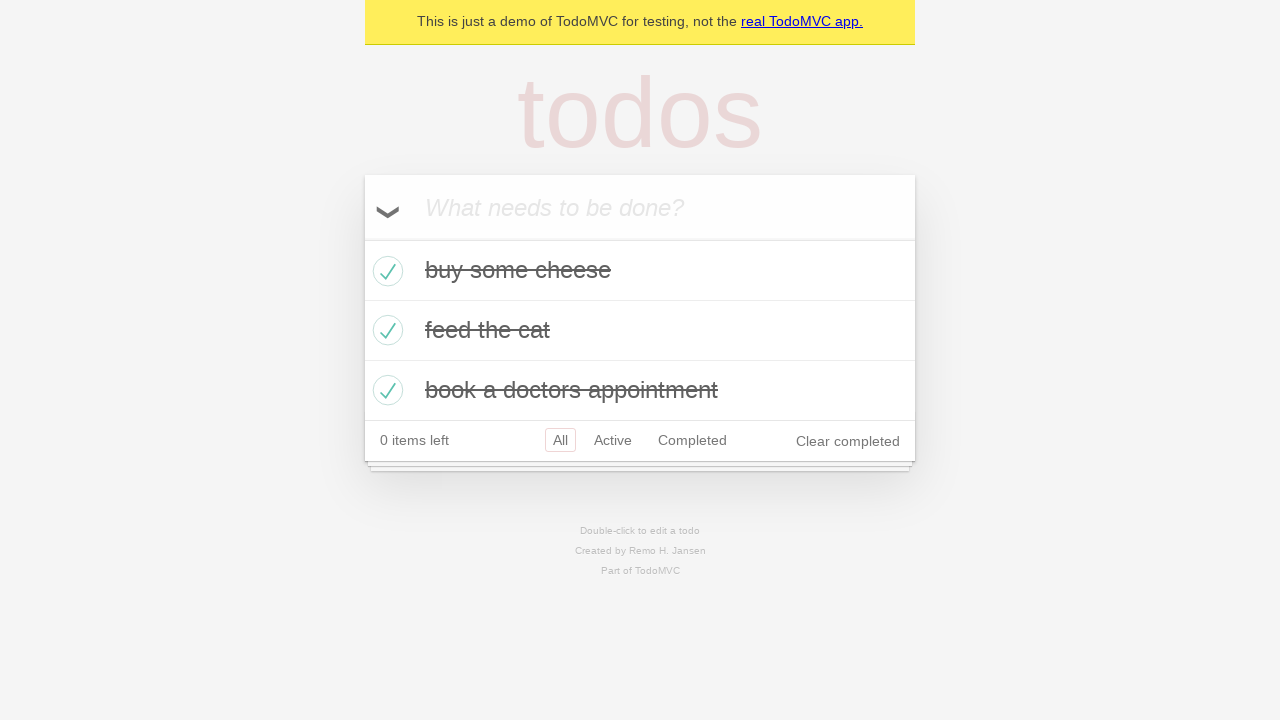

Unchecked first todo to mark it as incomplete at (385, 271) on internal:testid=[data-testid="todo-item"s] >> nth=0 >> internal:role=checkbox
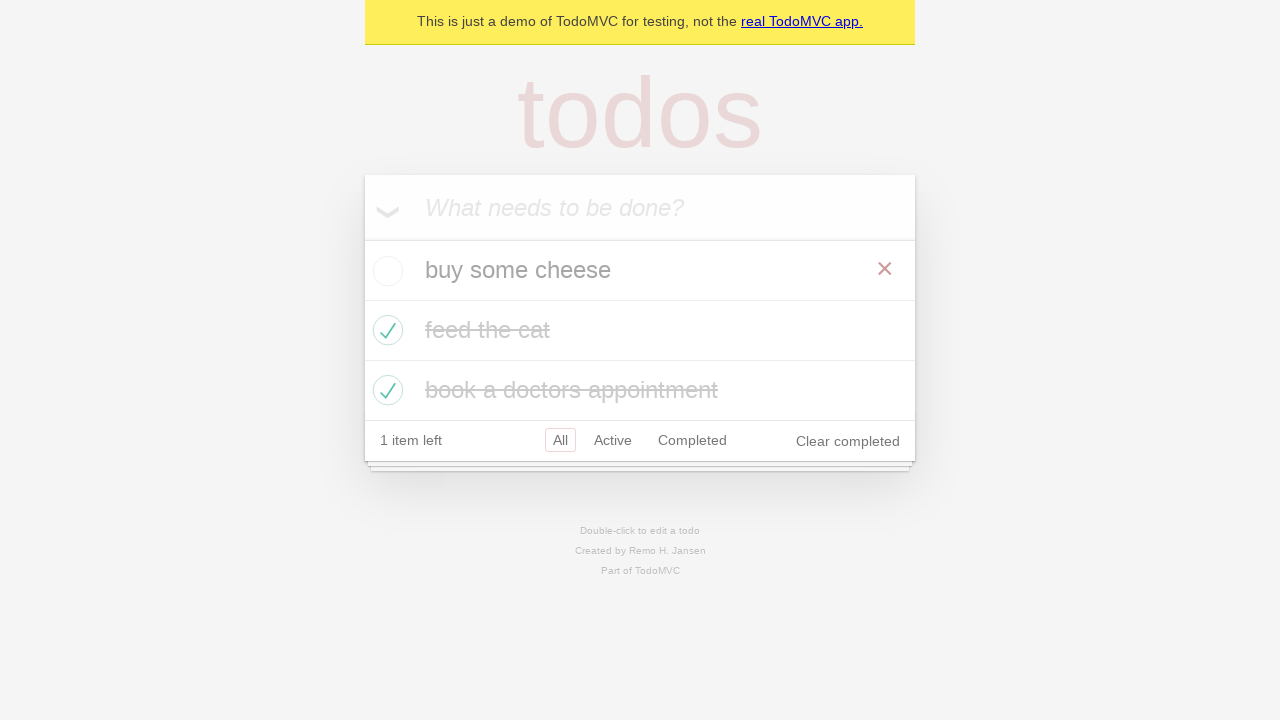

Checked first todo again to mark it as complete at (385, 271) on internal:testid=[data-testid="todo-item"s] >> nth=0 >> internal:role=checkbox
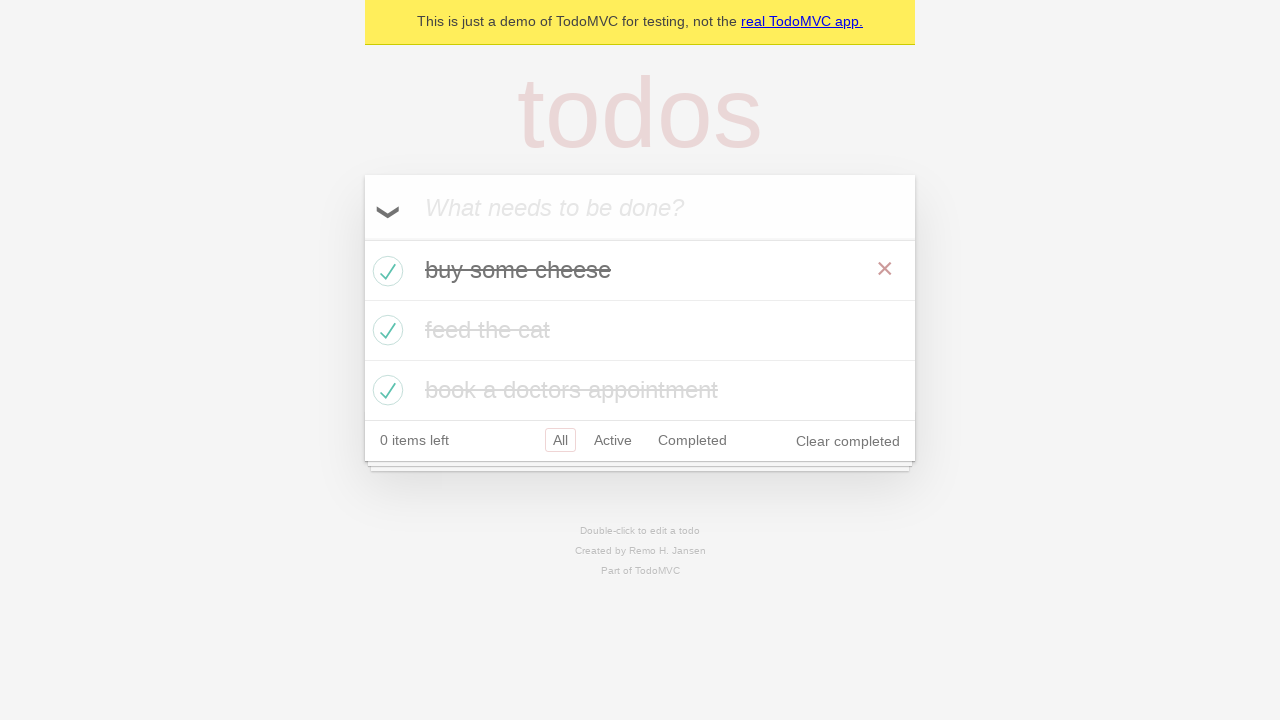

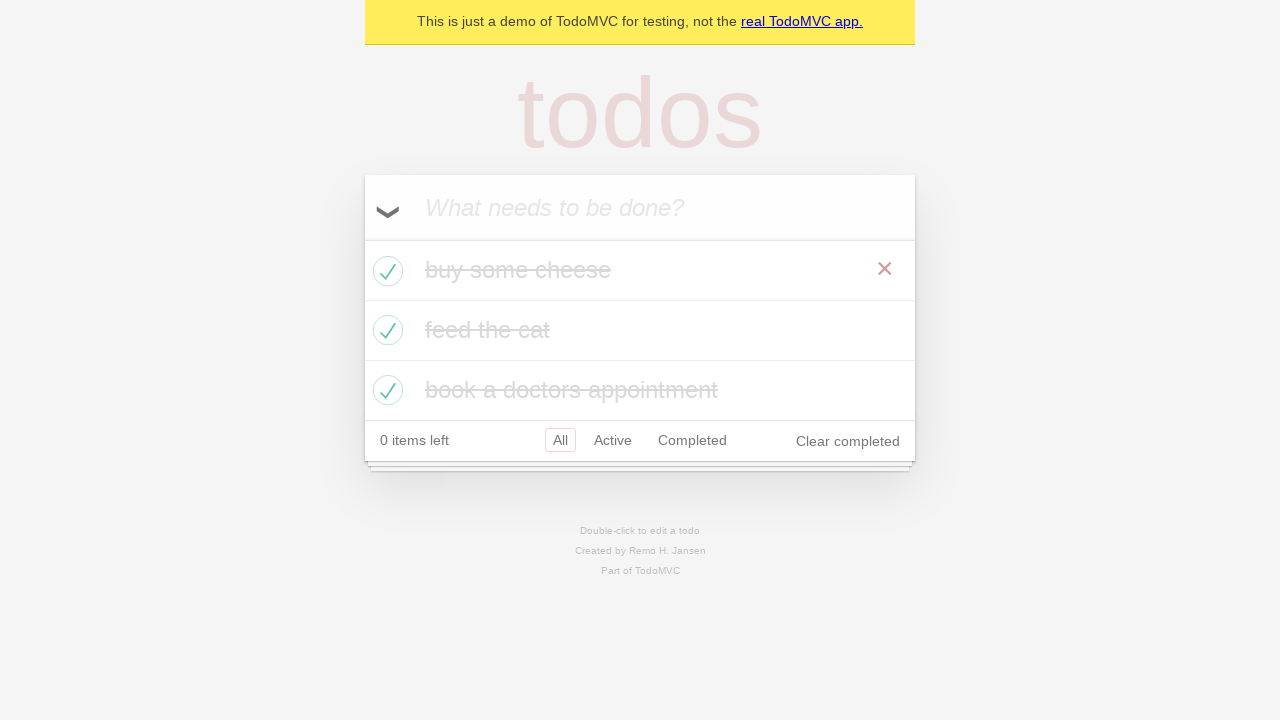